Tests dynamic controls page by clicking the Remove button and verifying the confirmation message appears after the element is removed

Starting URL: https://the-internet.herokuapp.com/dynamic_controls

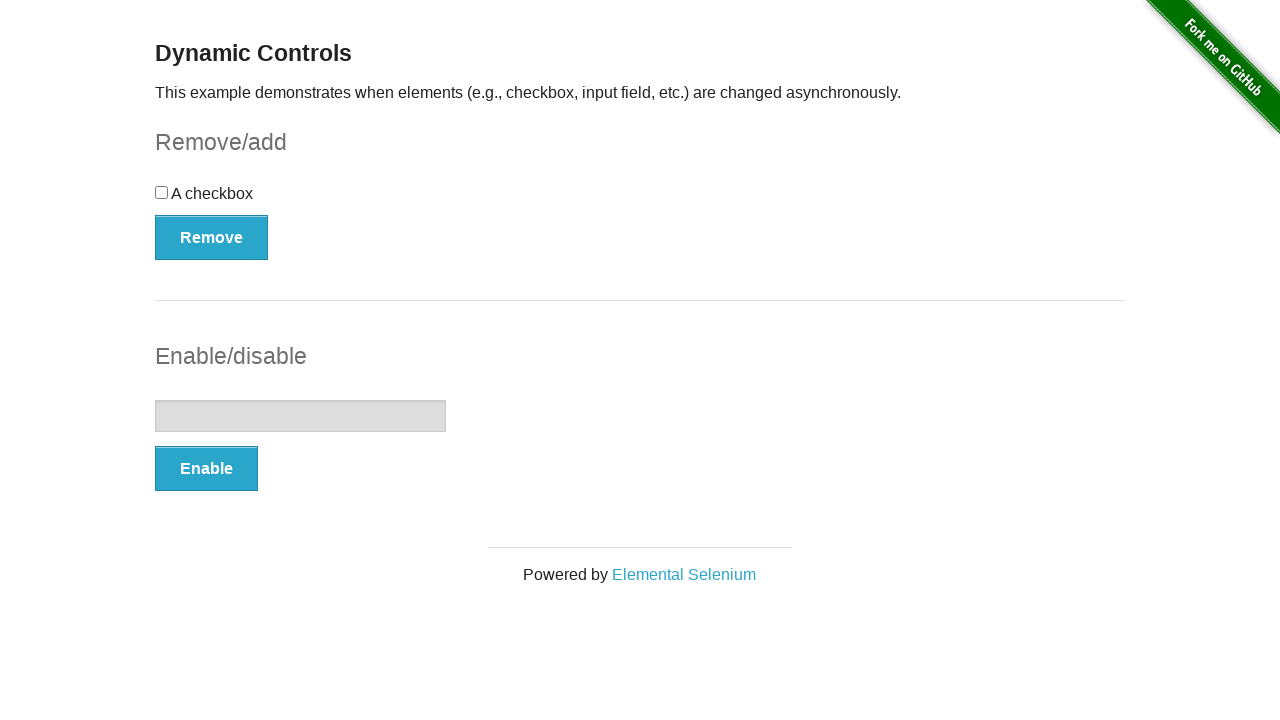

Clicked the Remove button at (212, 237) on xpath=//button[text()='Remove']
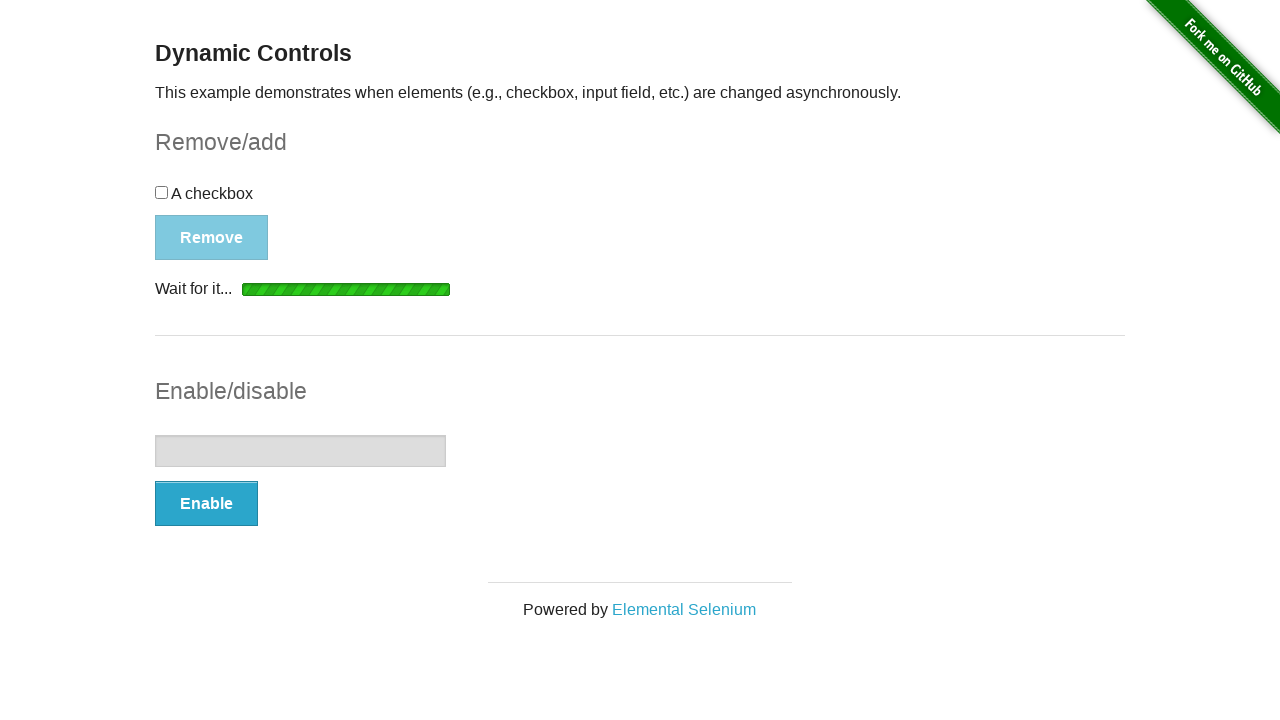

Confirmation message element appeared
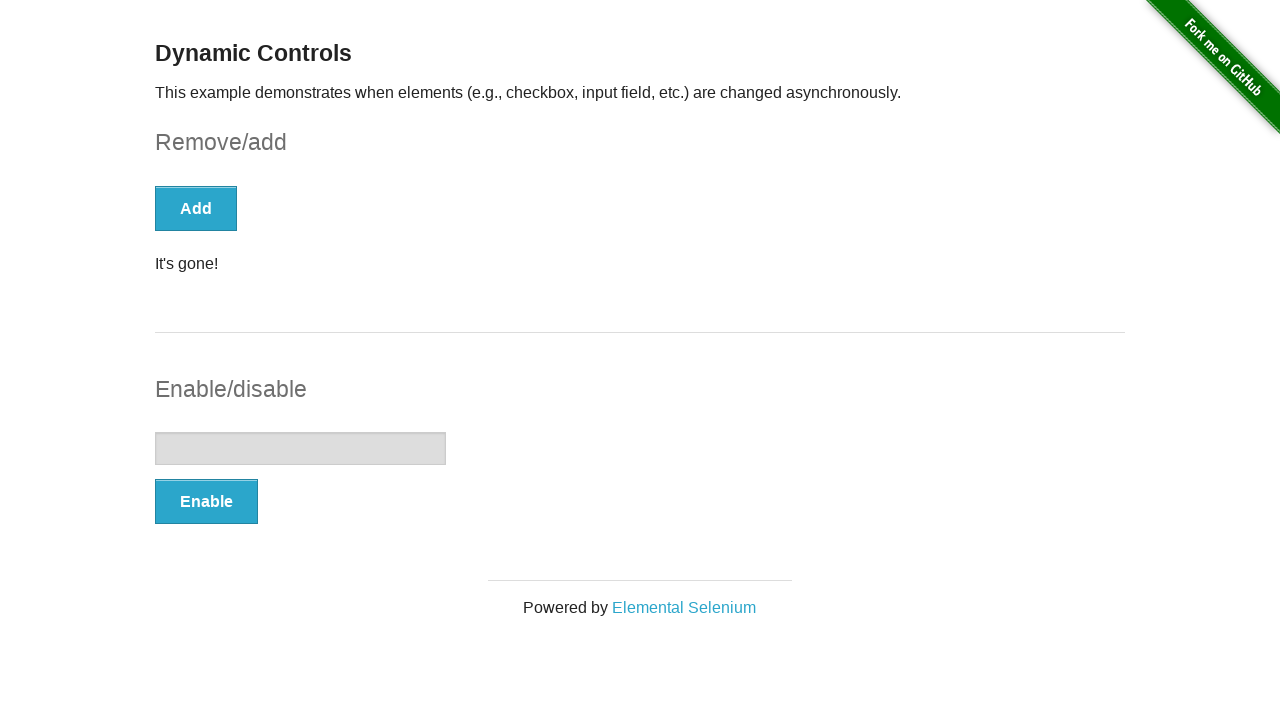

Located confirmation message element
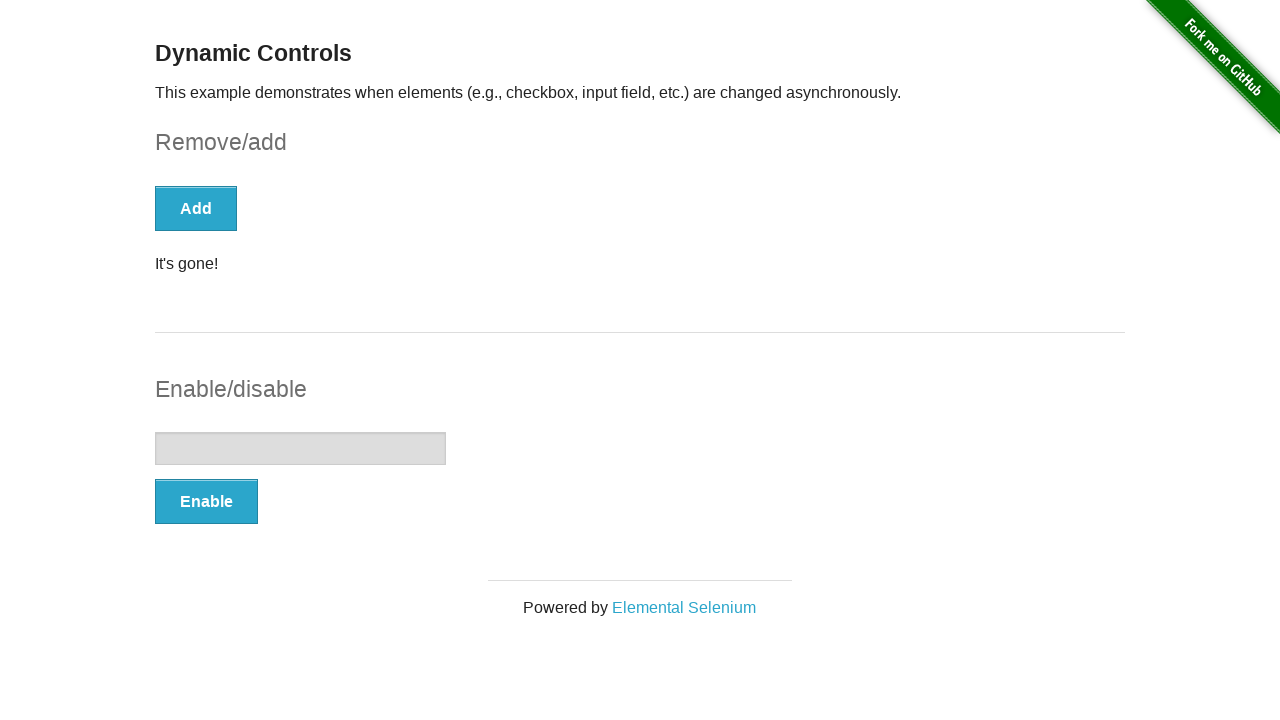

Verified confirmation message displays 'It's gone!'
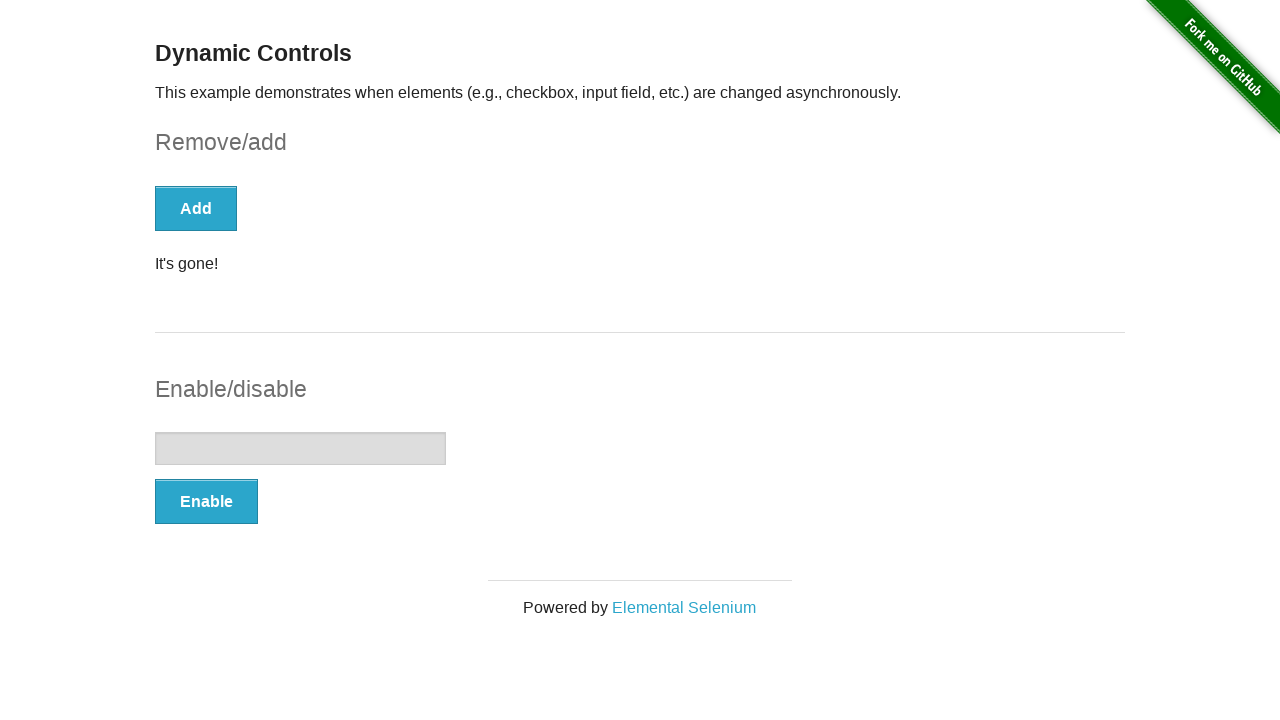

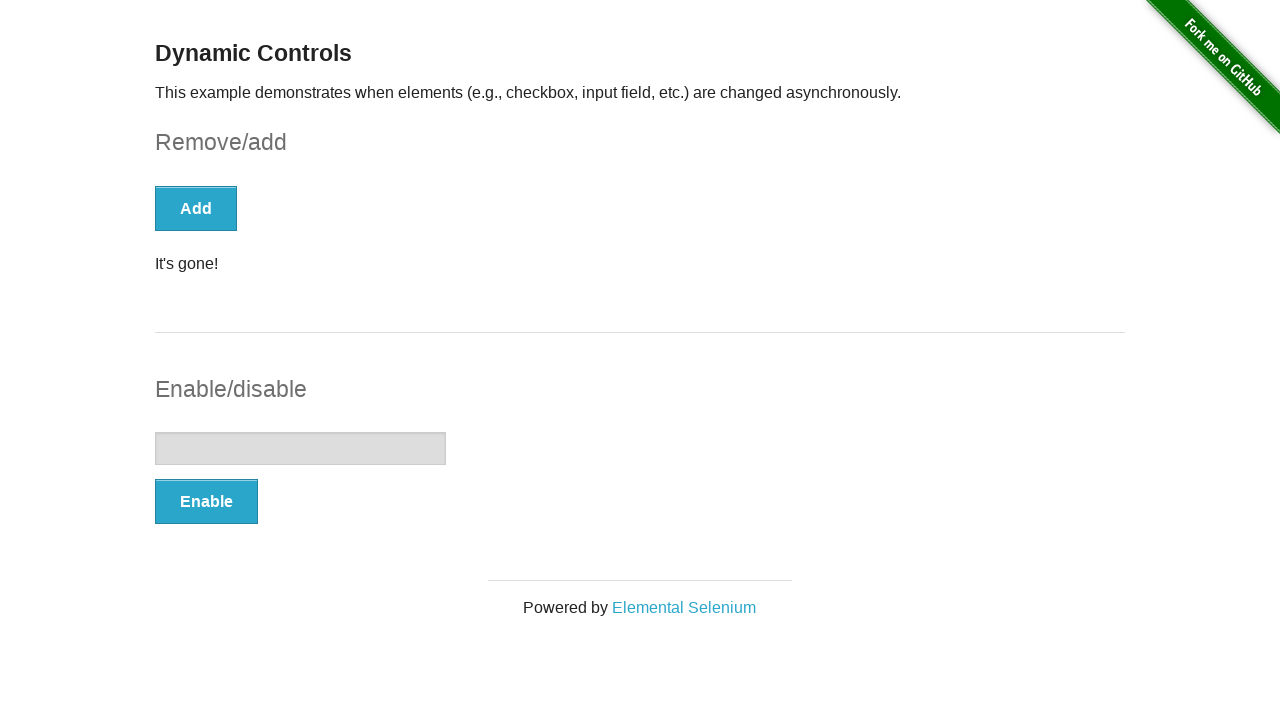